Tests various HTML5 submit buttons on Selenium's test pages by navigating to the submit buttons test page, filling a name field, clicking different submit button types, and also visiting the attributes page.

Starting URL: https://www.selenium.dev/selenium/web/

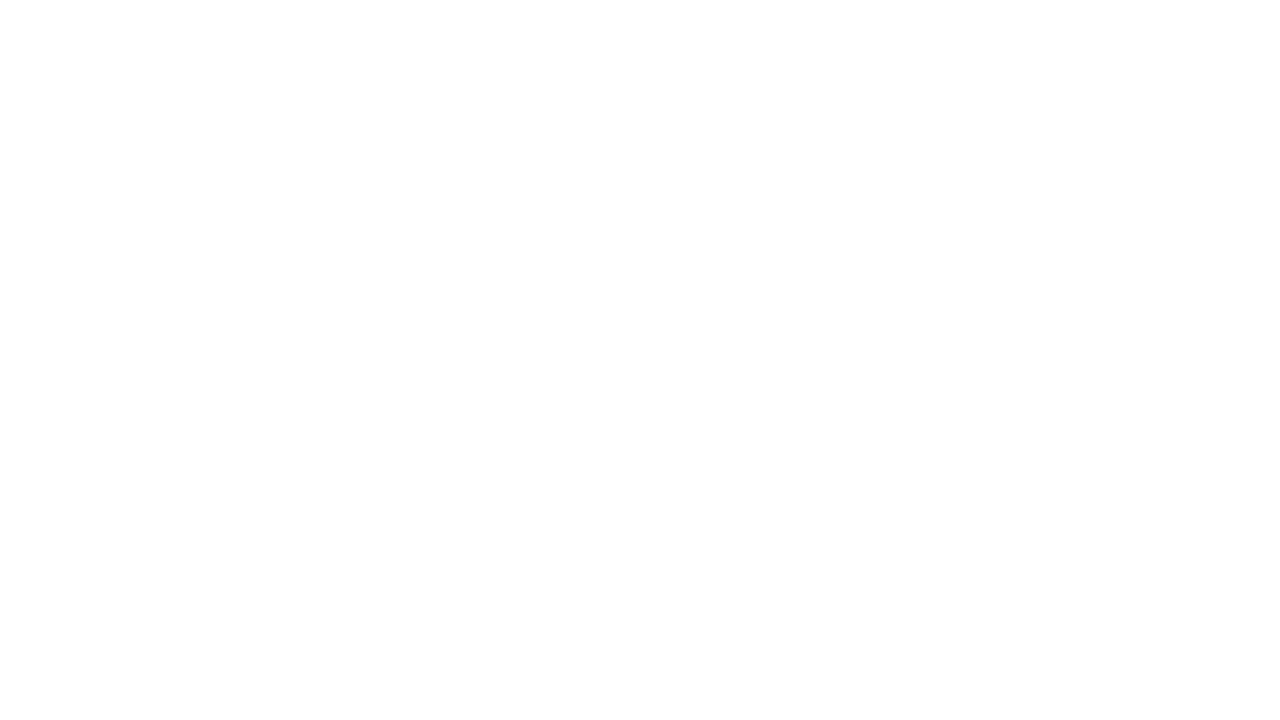

Wait for HTML5 submit buttons test page link to be visible
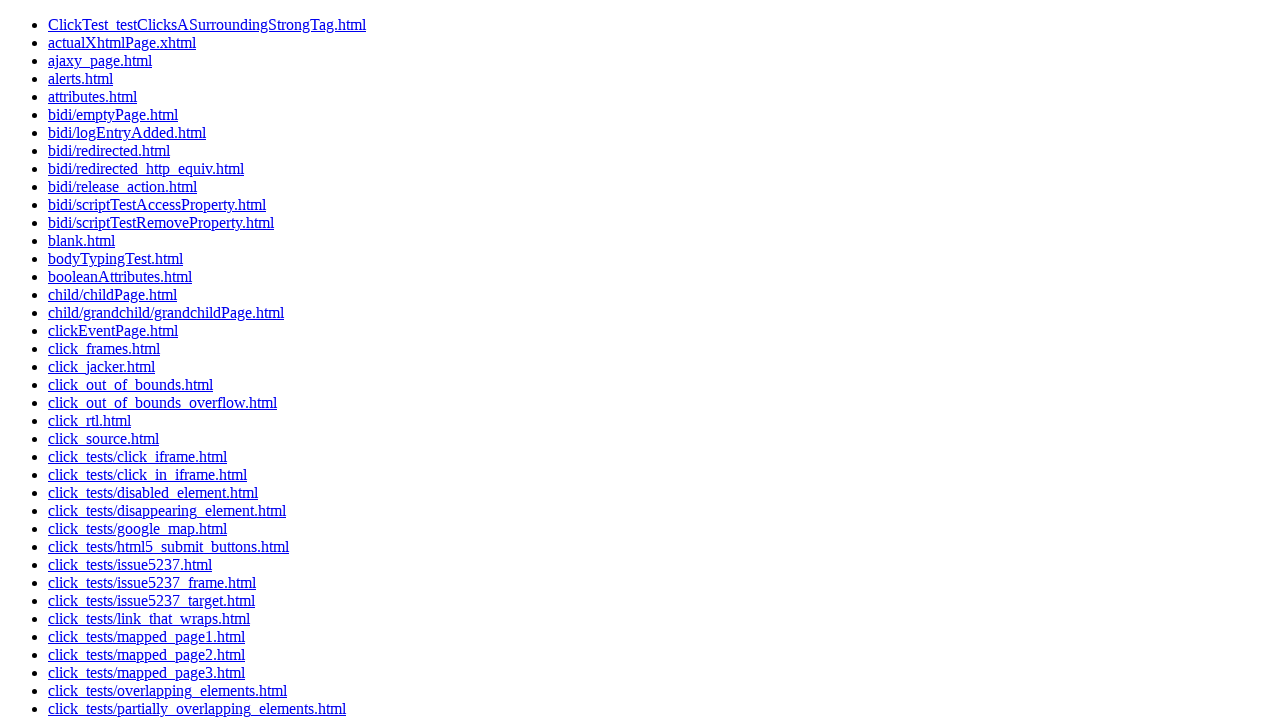

Clicked link to HTML5 submit buttons test page at (168, 546) on a:text('click_tests/html5_submit_buttons.html')
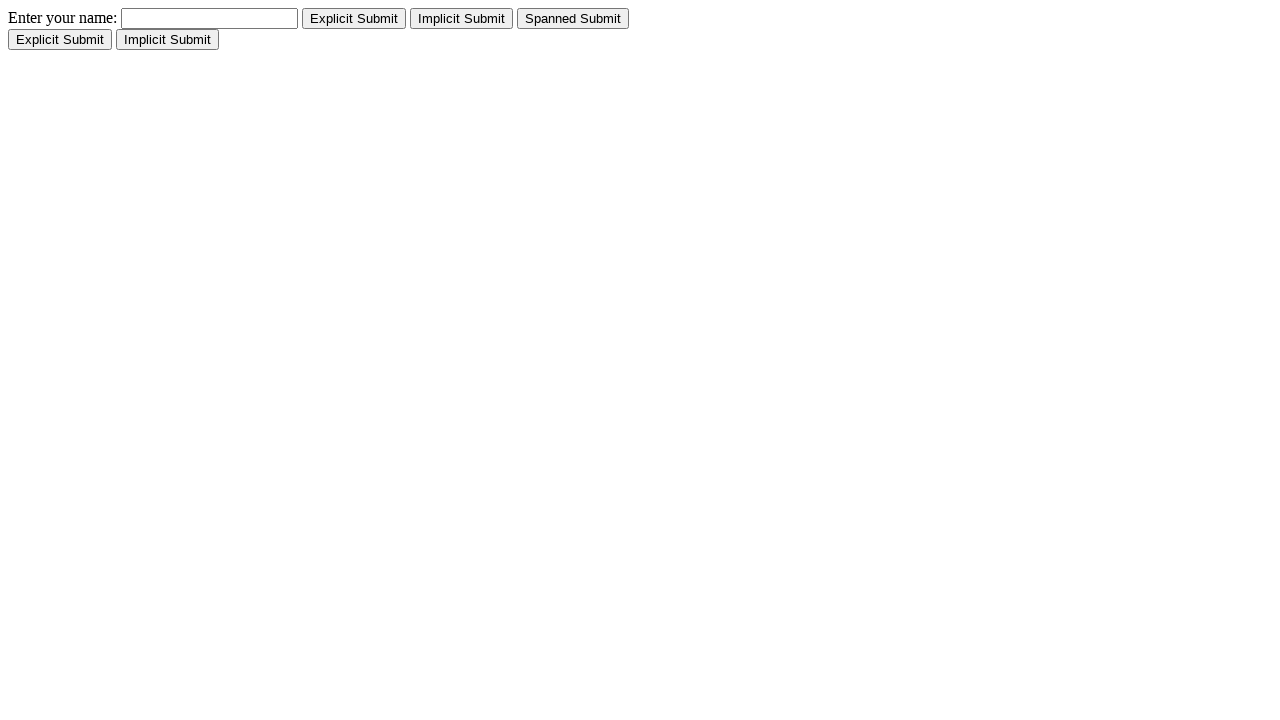

Name input field is ready
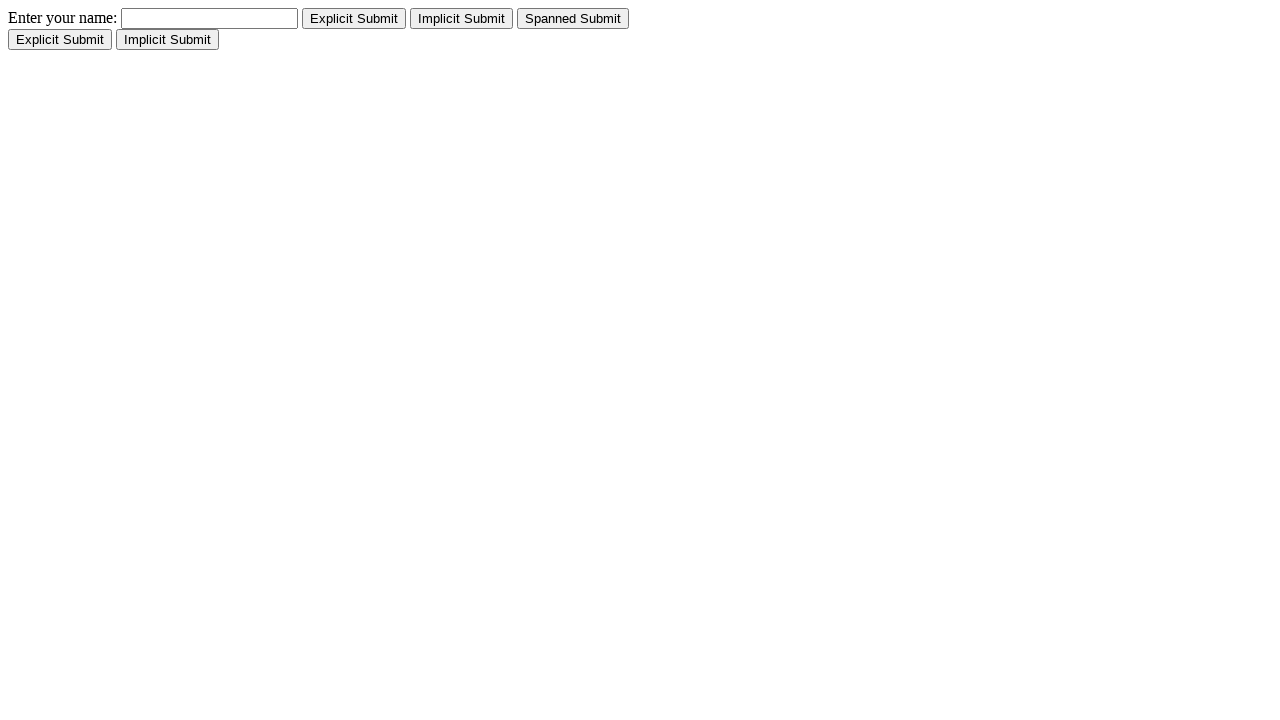

Filled name field with 'Shawn' on input[name='name']
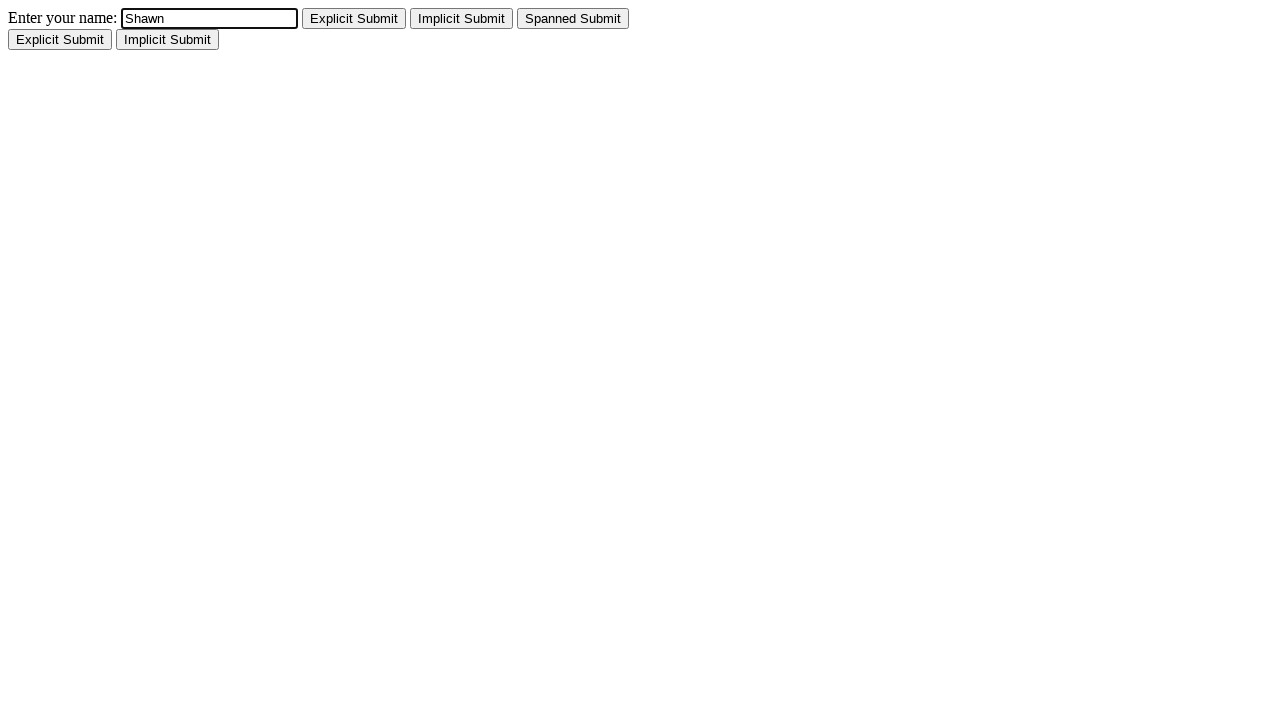

Clicked internal explicit submit button at (354, 18) on #internal_explicit_submit
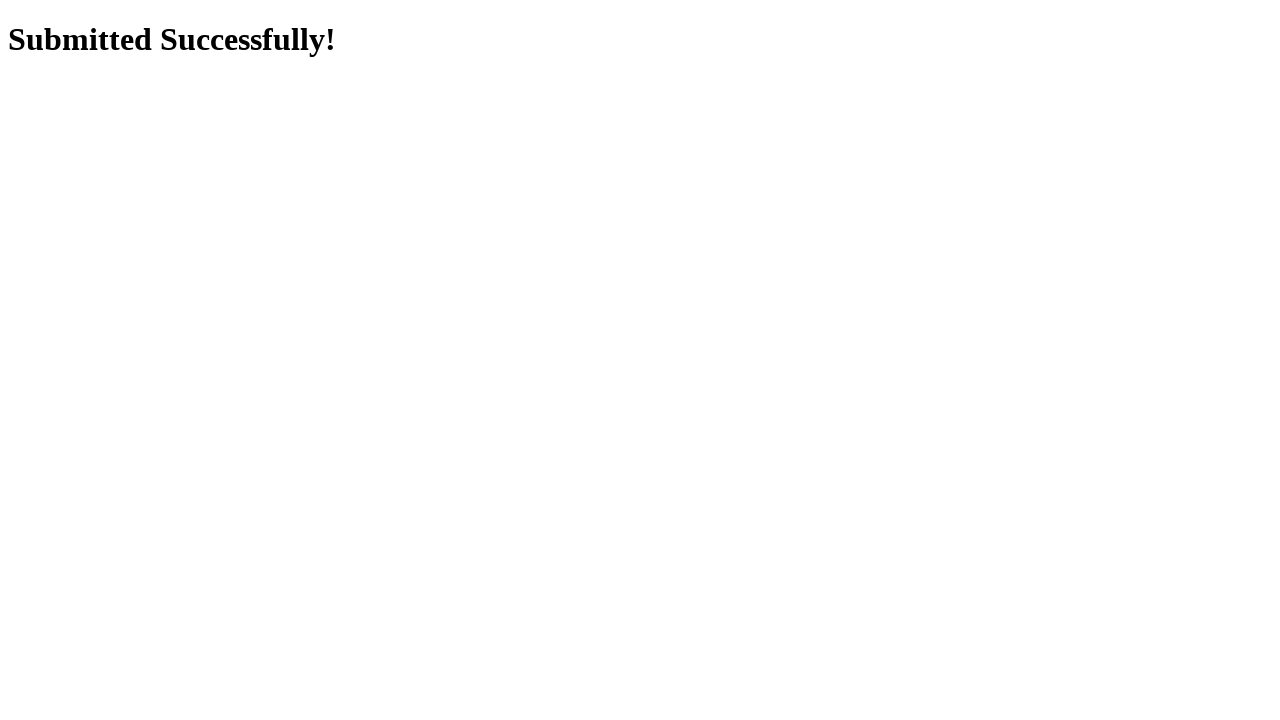

Navigated back from internal explicit submit
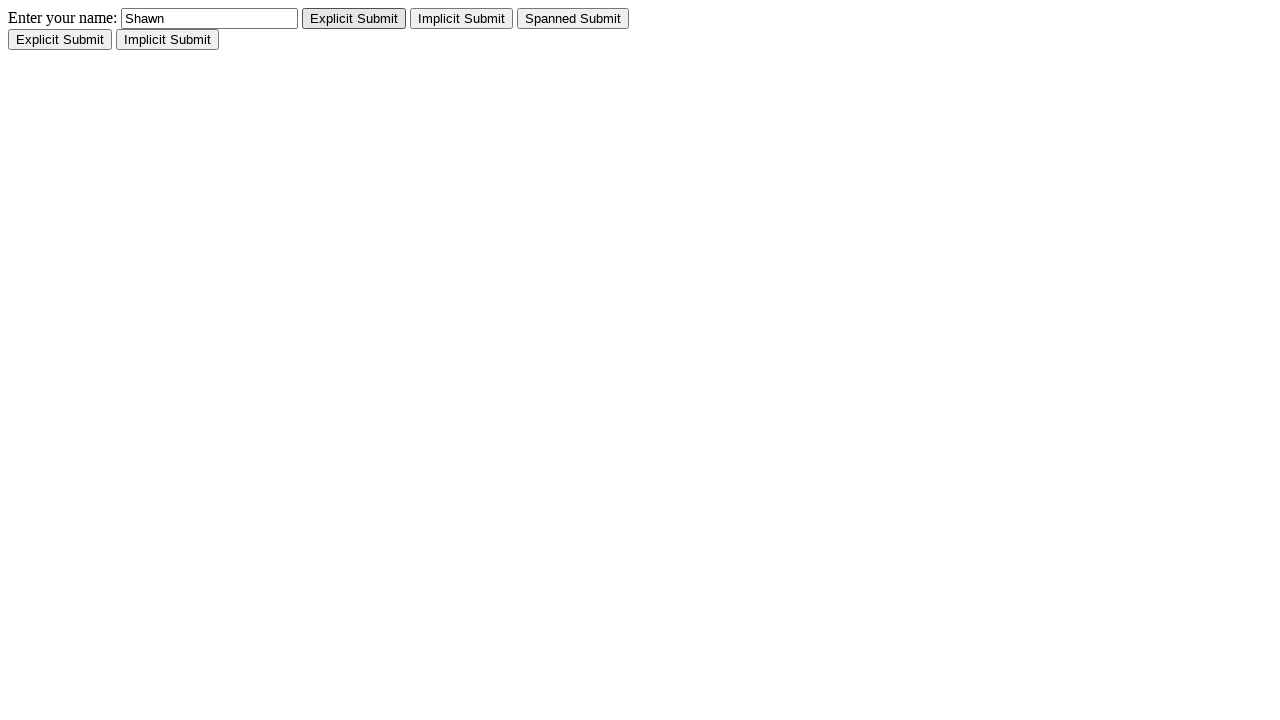

Clicked internal implicit submit button at (462, 18) on #internal_implicit_submit
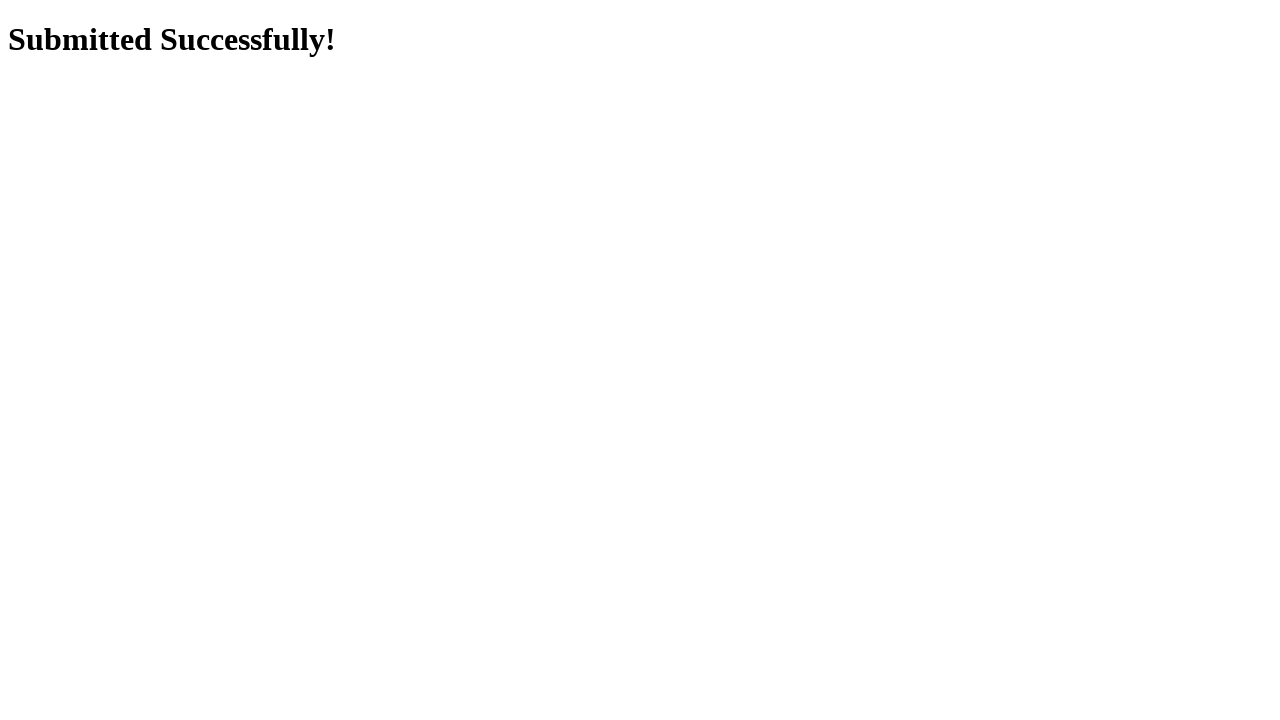

Navigated back from internal implicit submit
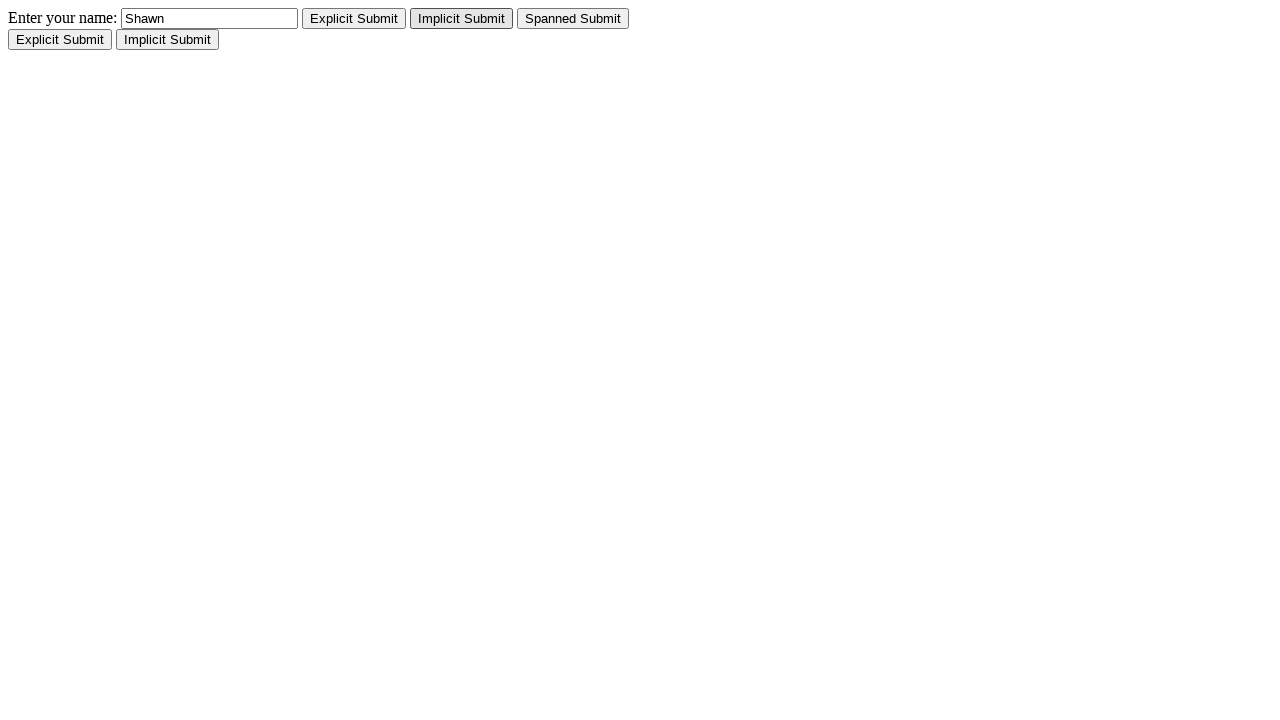

Clicked internal span submit button at (573, 18) on #internal_span_submit
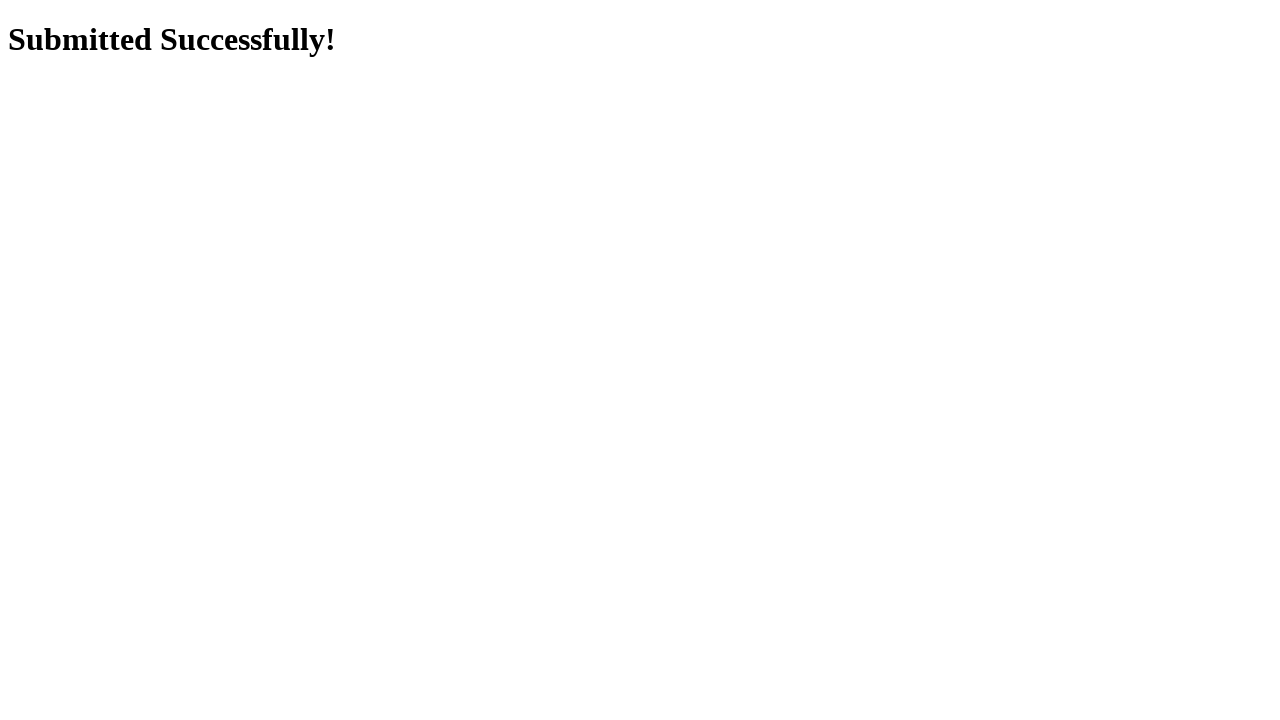

Navigated back from internal span submit
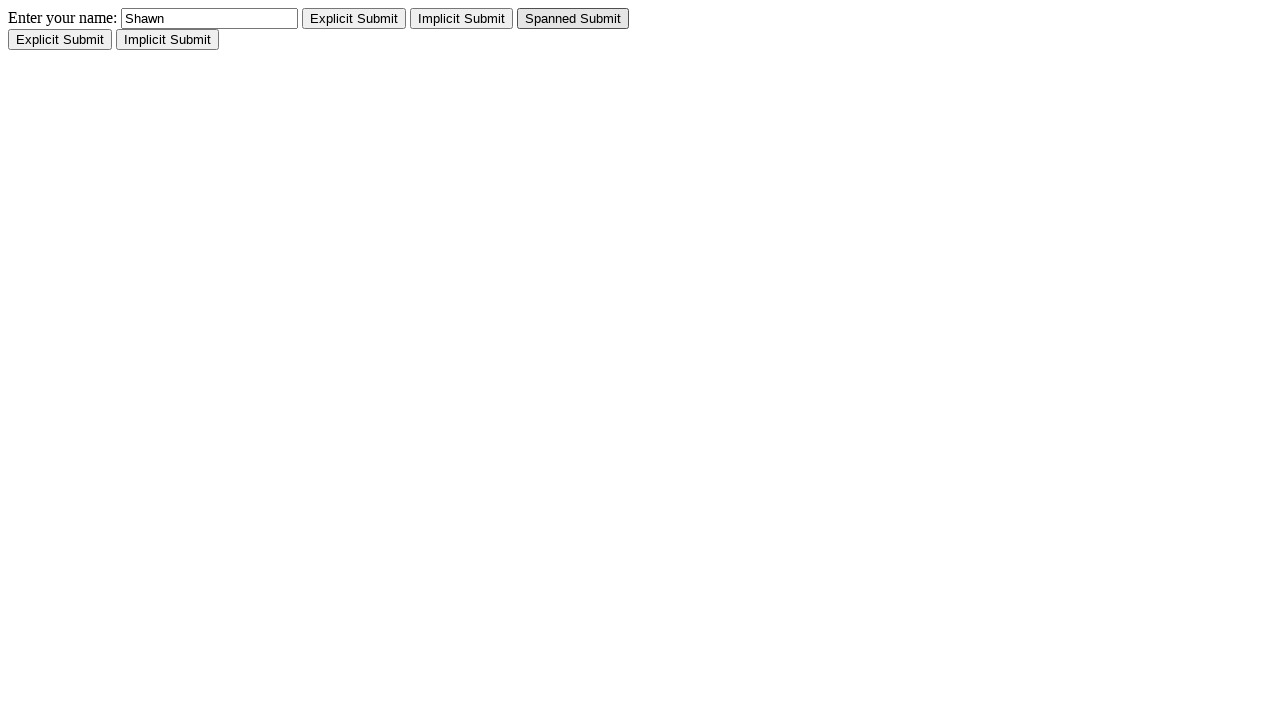

Clicked external explicit submit button at (60, 40) on #external_explicit_submit
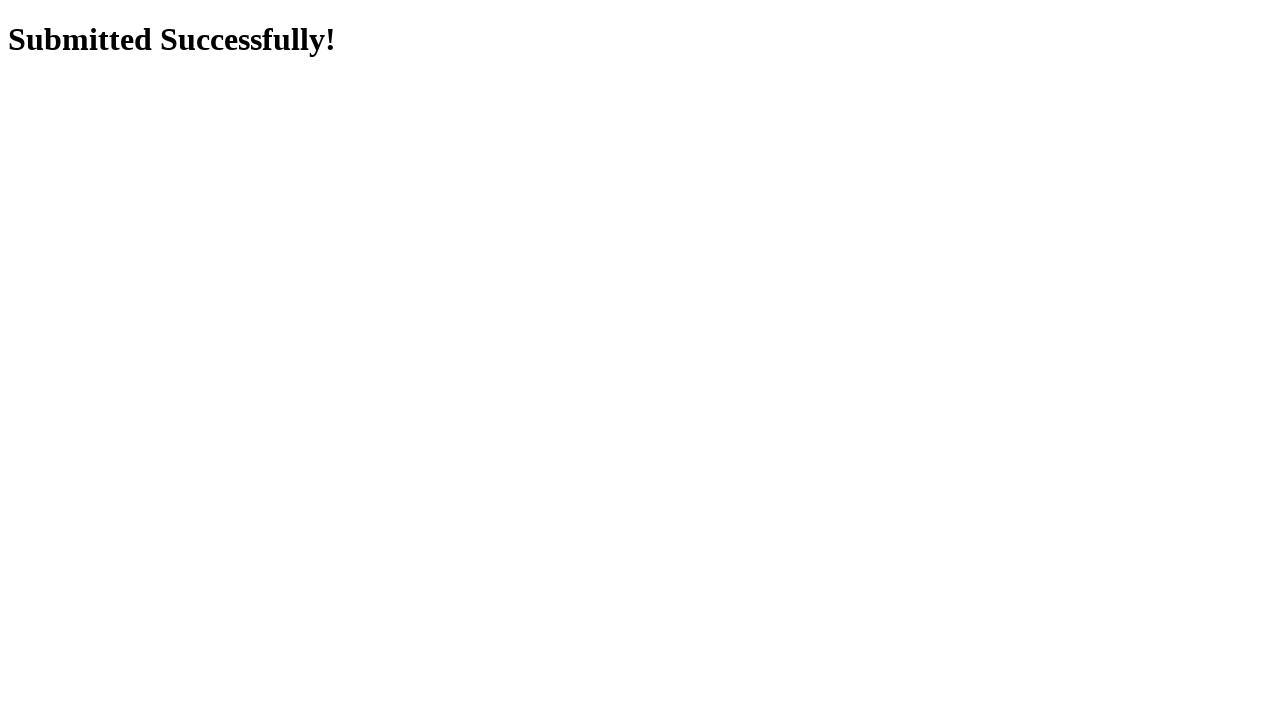

Navigated back from external explicit submit
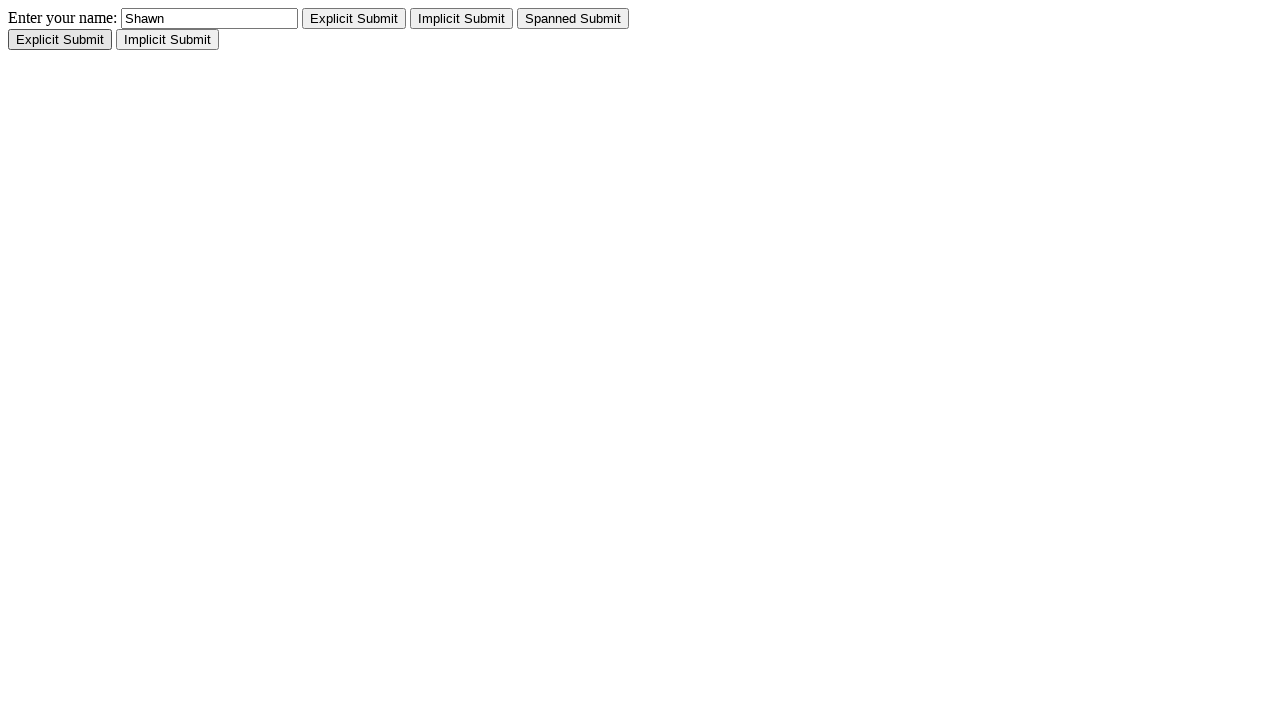

Clicked external implicit submit button at (168, 40) on #external_implicit_submit
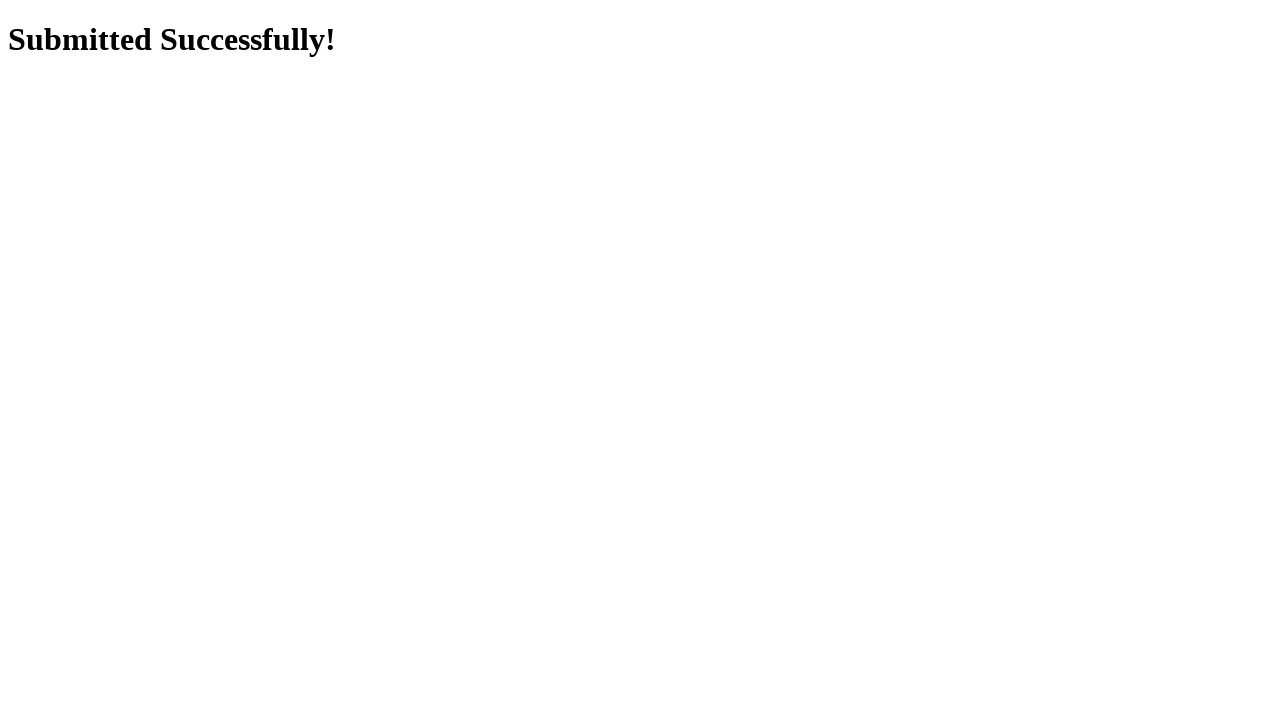

Navigated back from external implicit submit
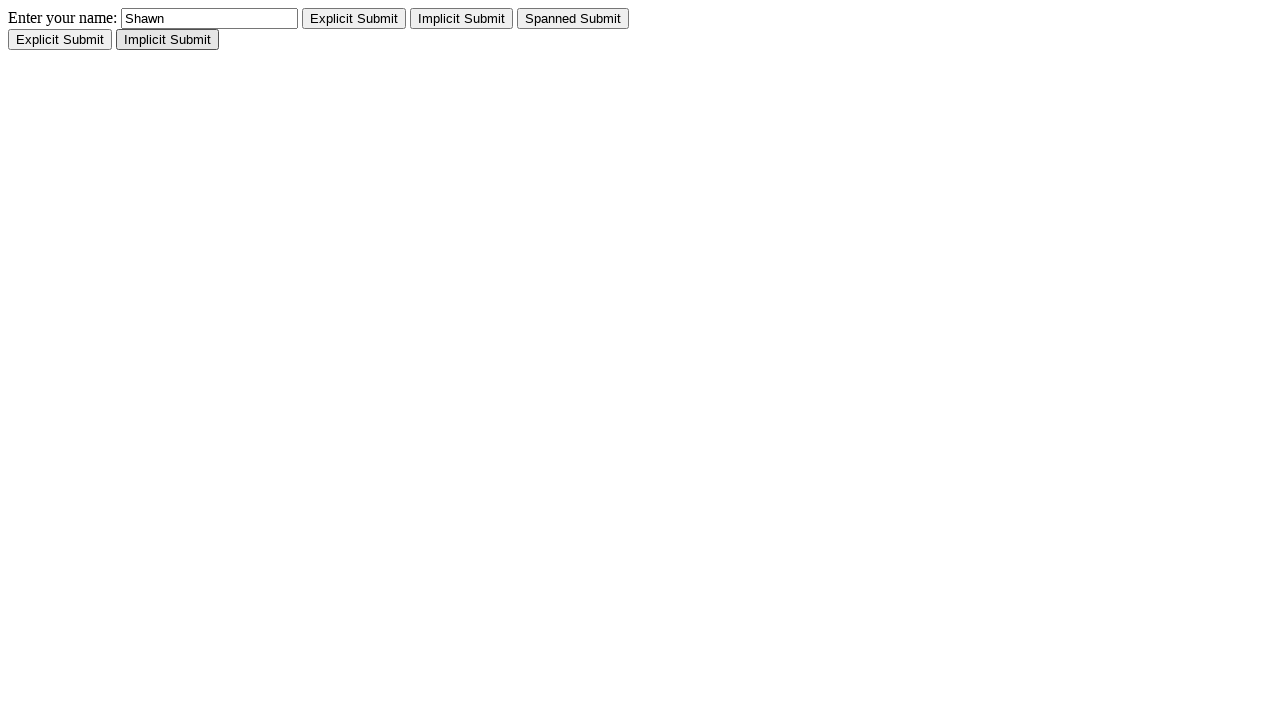

Navigated back to main Selenium test page
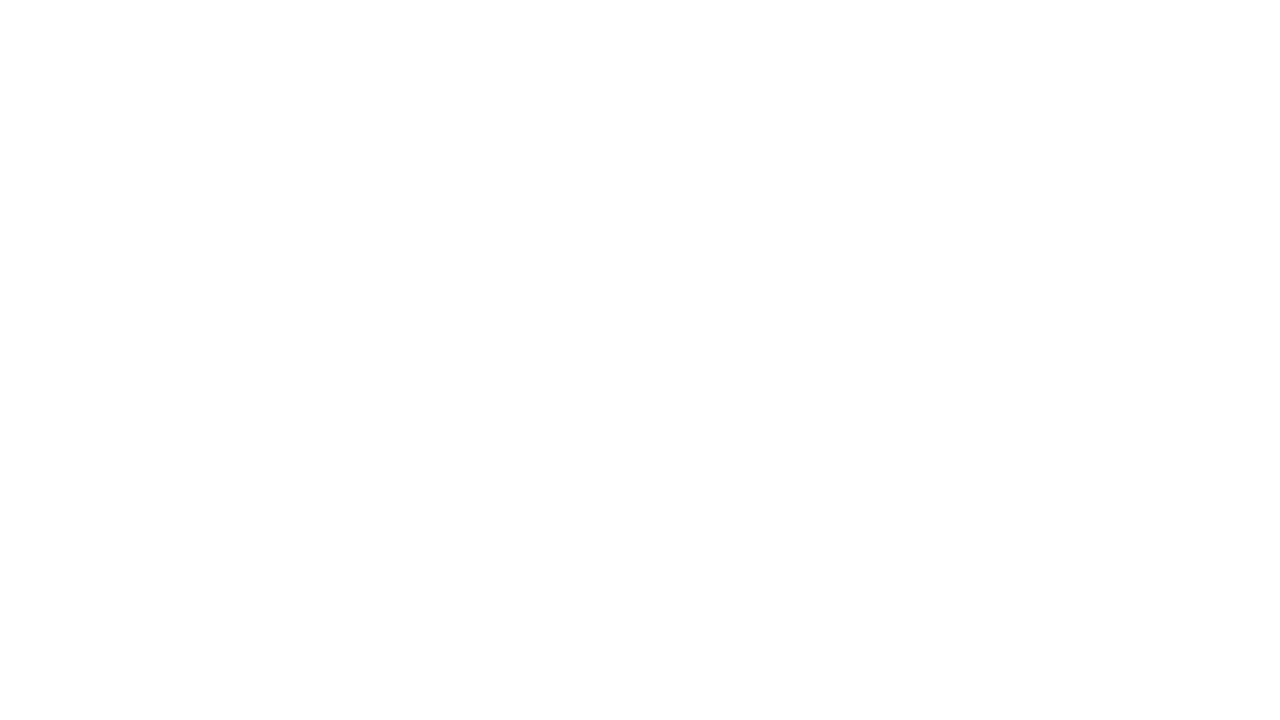

Wait for attributes.html link to be visible
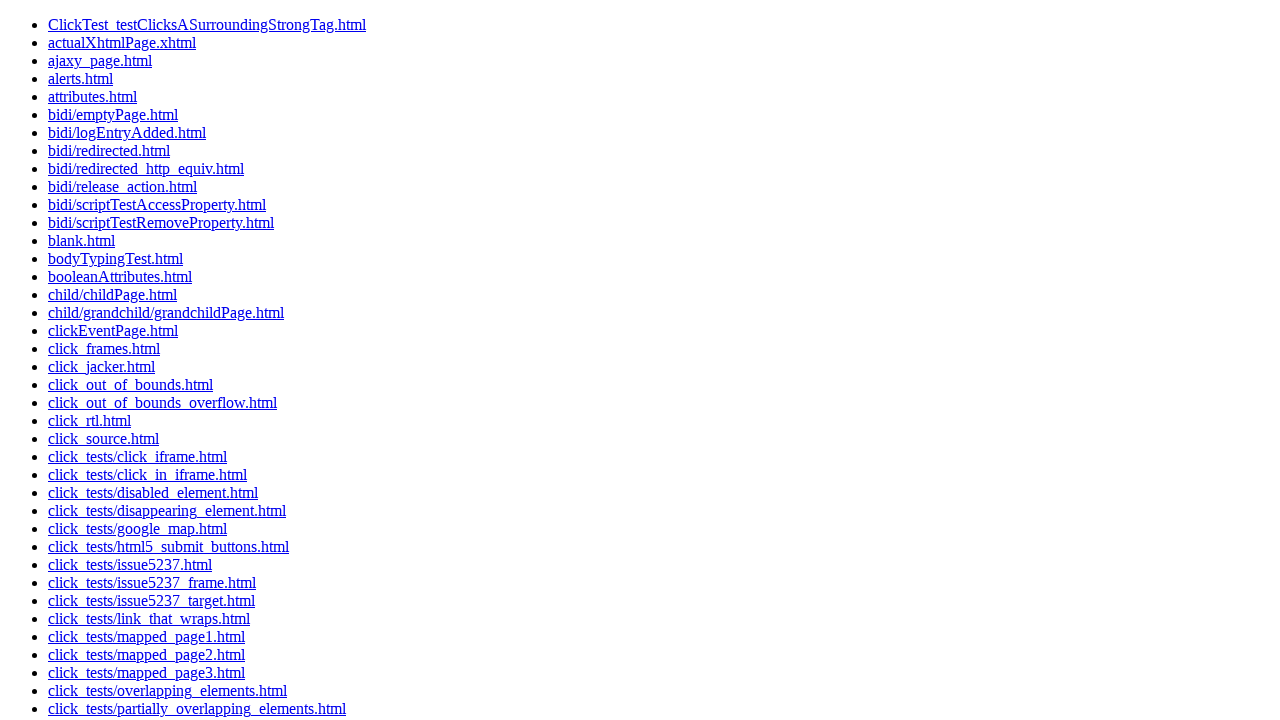

Clicked link to attributes page at (92, 96) on a:text('attributes.html')
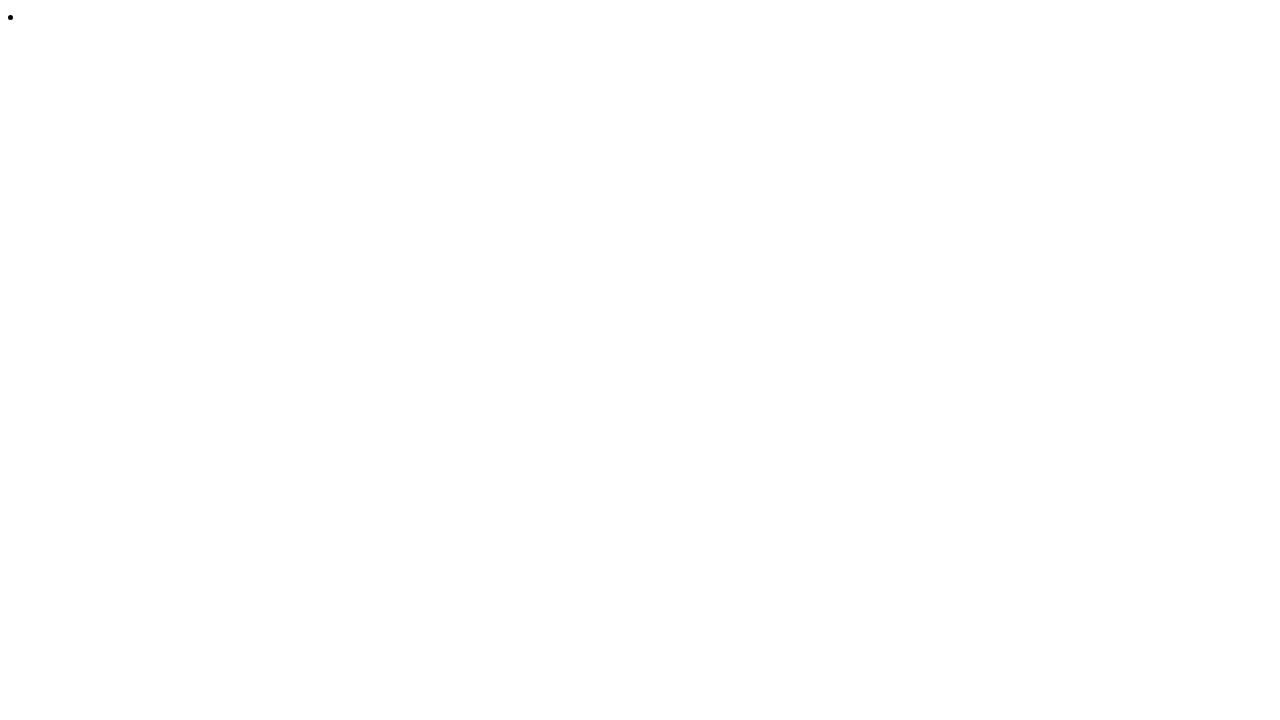

Verified element with class 'cur' is present on attributes page
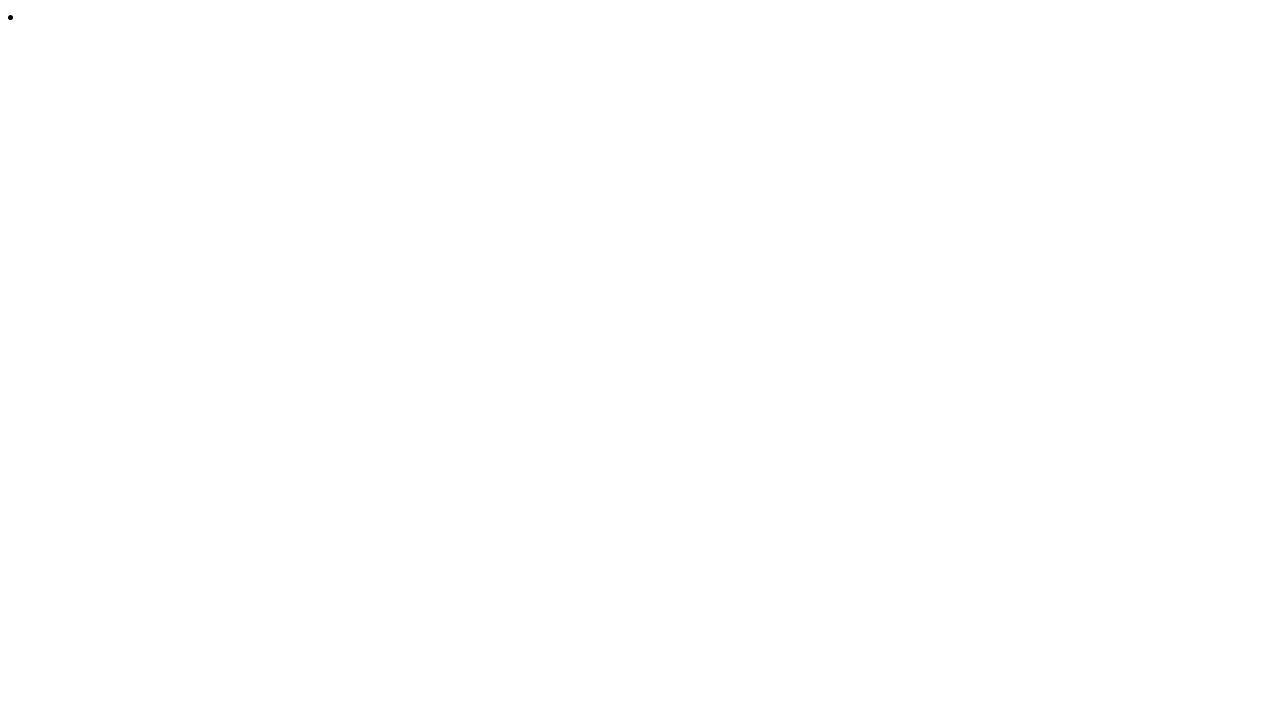

Navigated back from attributes page
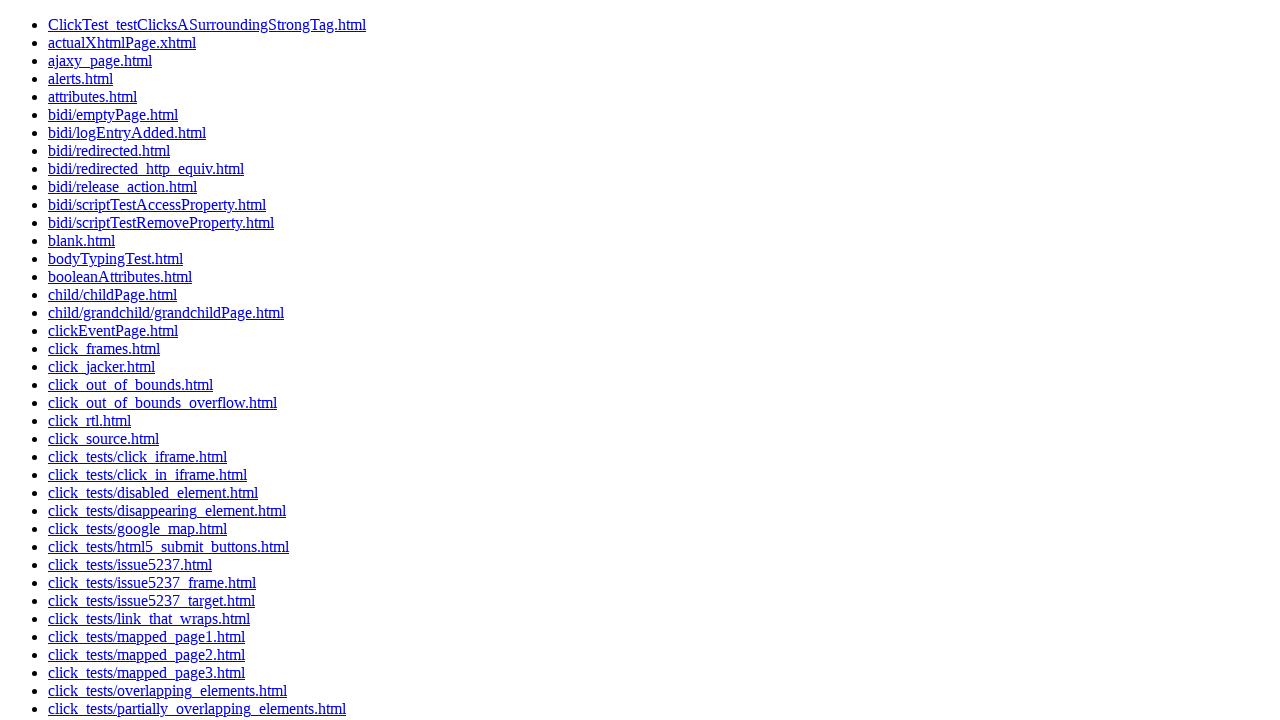

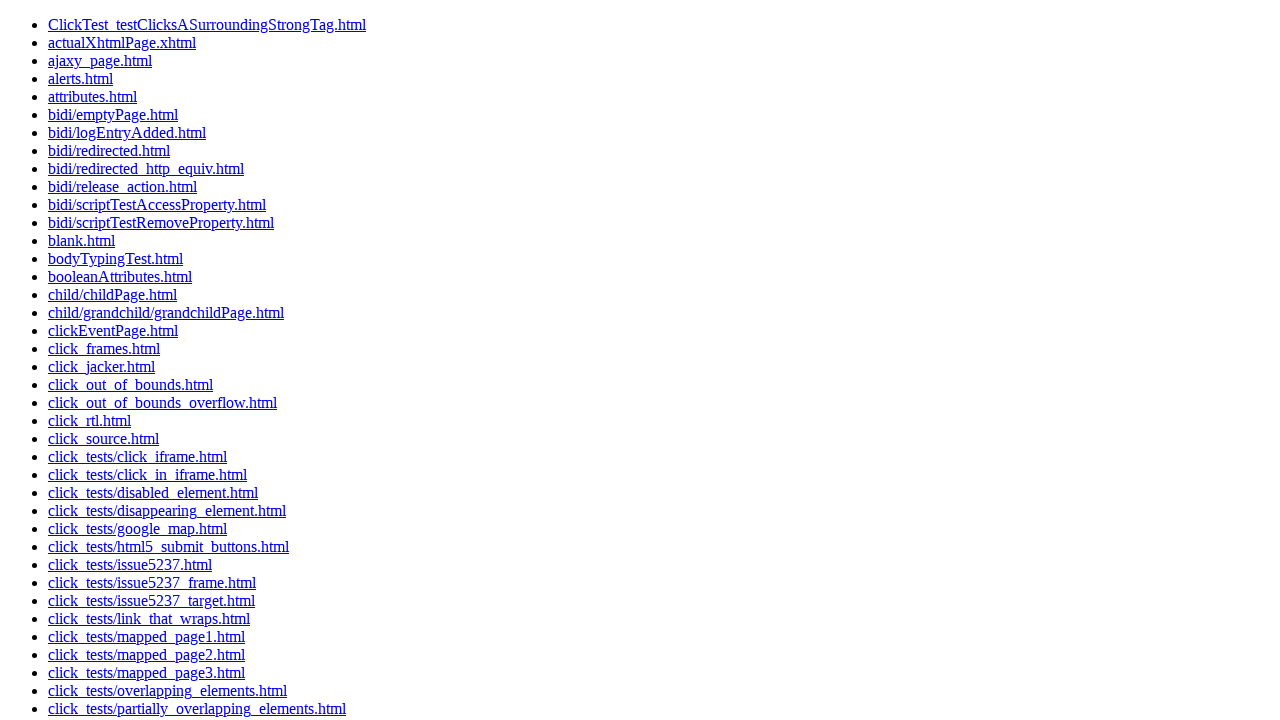